Tests link navigation by clicking on "Go to Dashboard" link and then navigating back to the original page

Starting URL: https://www.leafground.com/link.xhtml

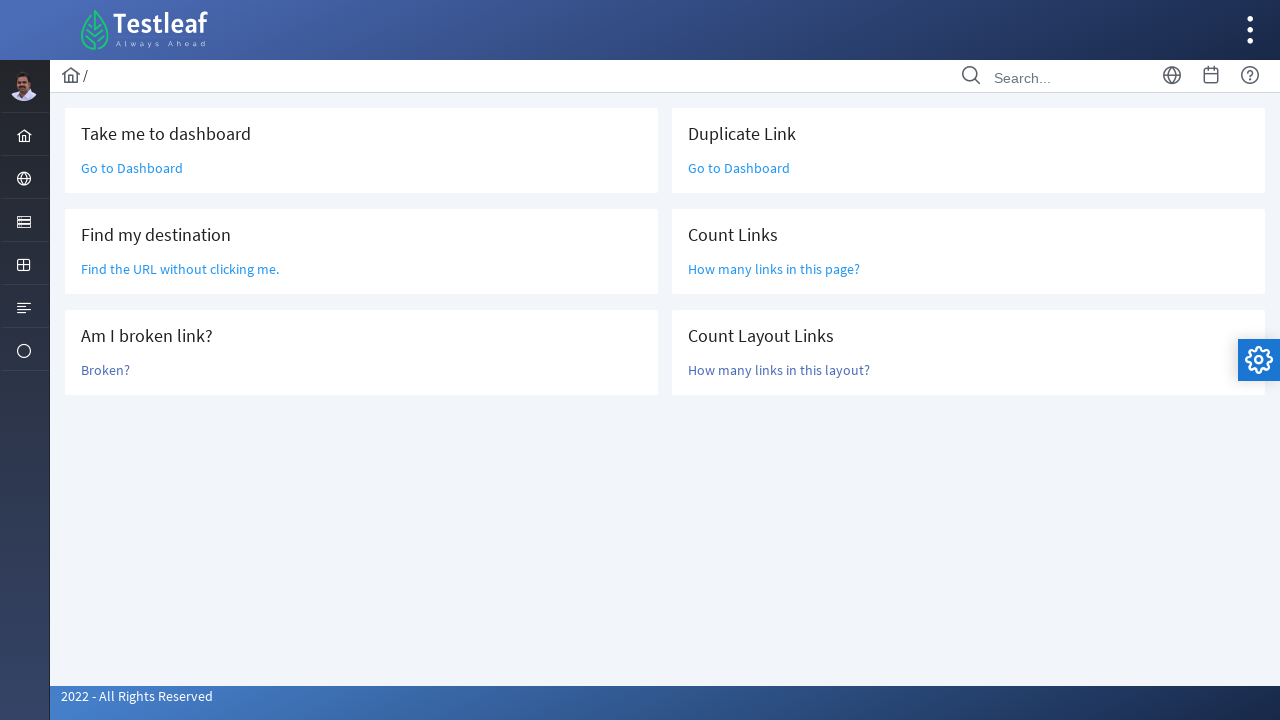

Clicked 'Go to Dashboard' link at (132, 168) on text=Go to Dashboard
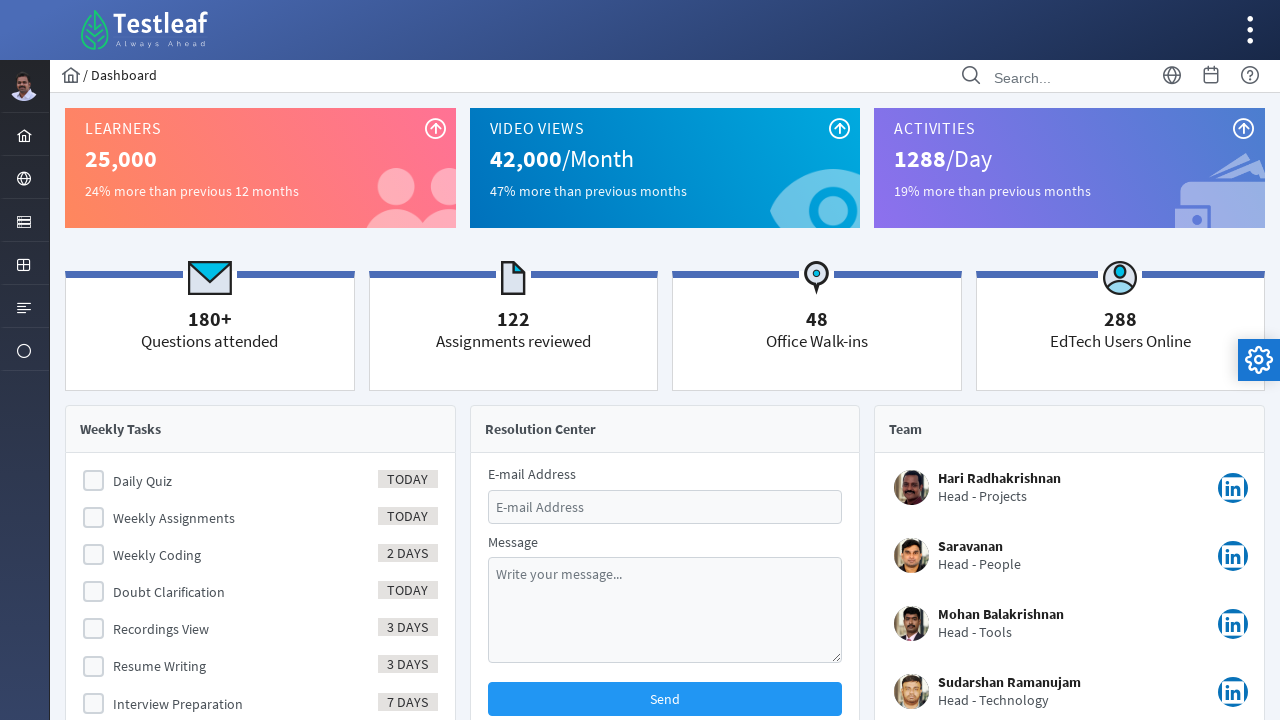

Navigated back to the original link page
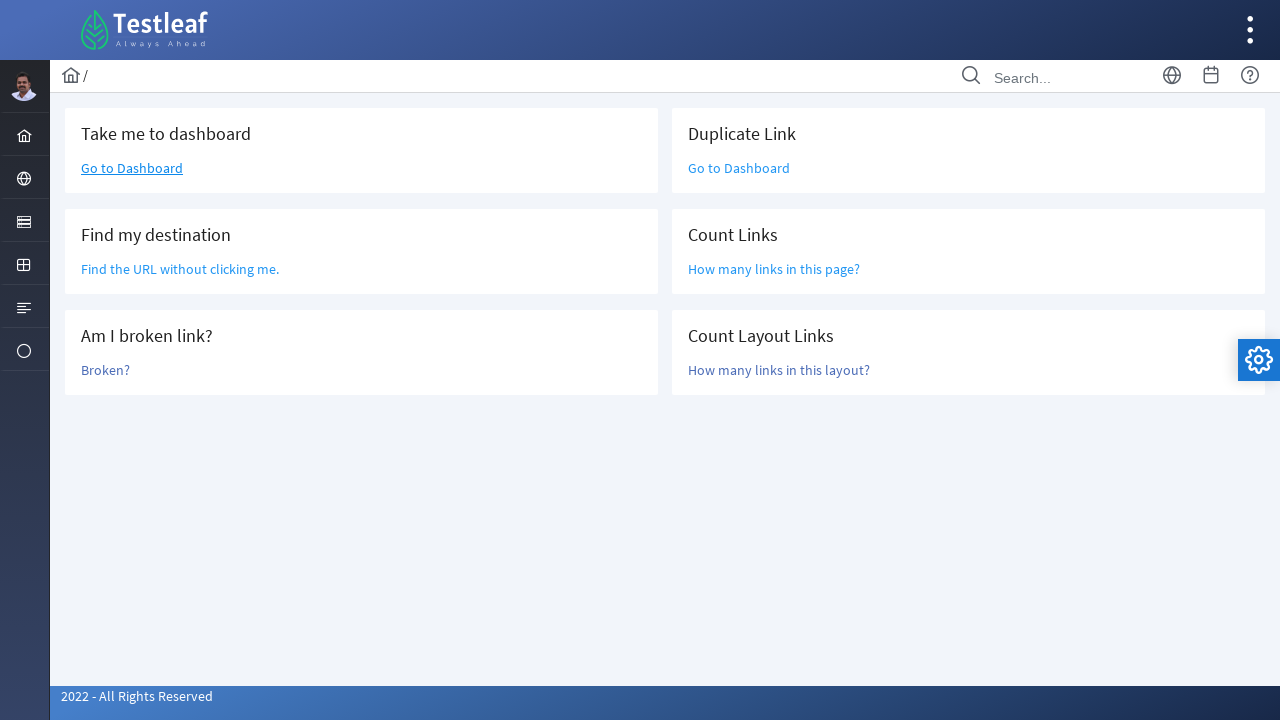

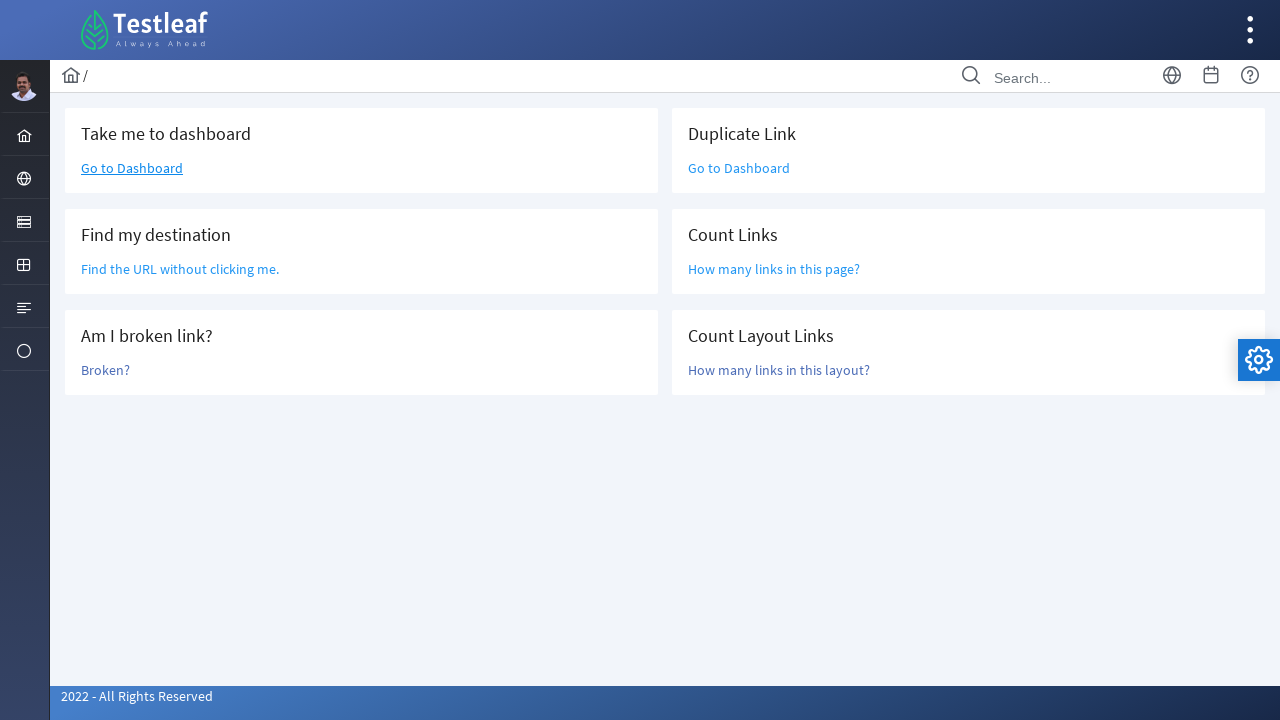